Tests opting out of A/B tests by adding an opt-out cookie after visiting the split test page, then refreshing to verify the opt-out worked by checking the heading text changes to "No A/B Test".

Starting URL: http://the-internet.herokuapp.com/abtest

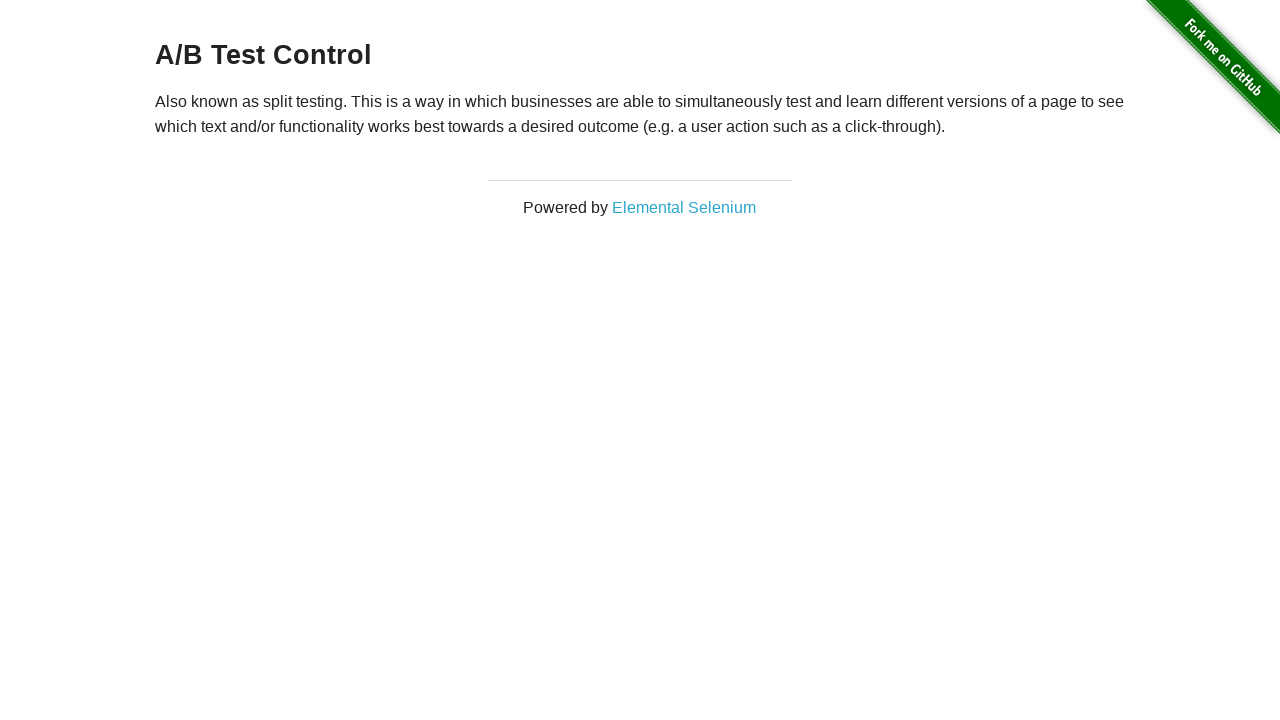

Located h3 heading element
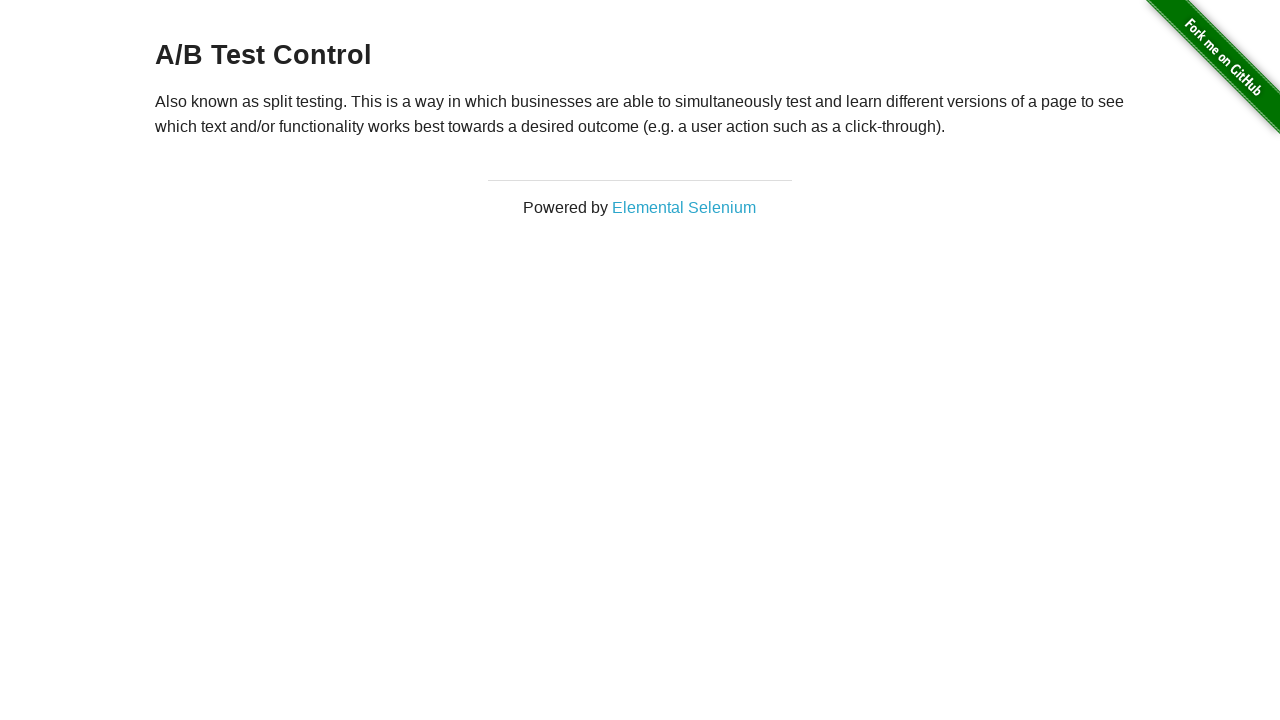

Retrieved heading text: 'A/B Test Control'
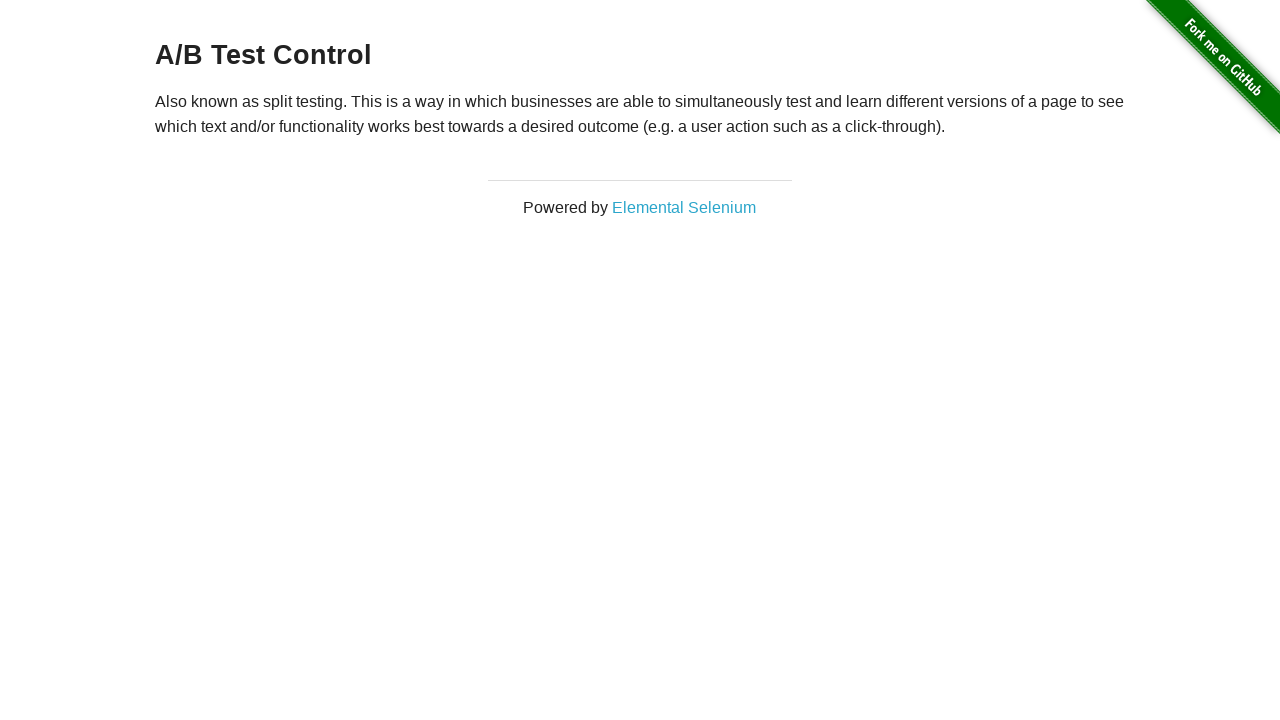

Added optimizelyOptOut cookie to context
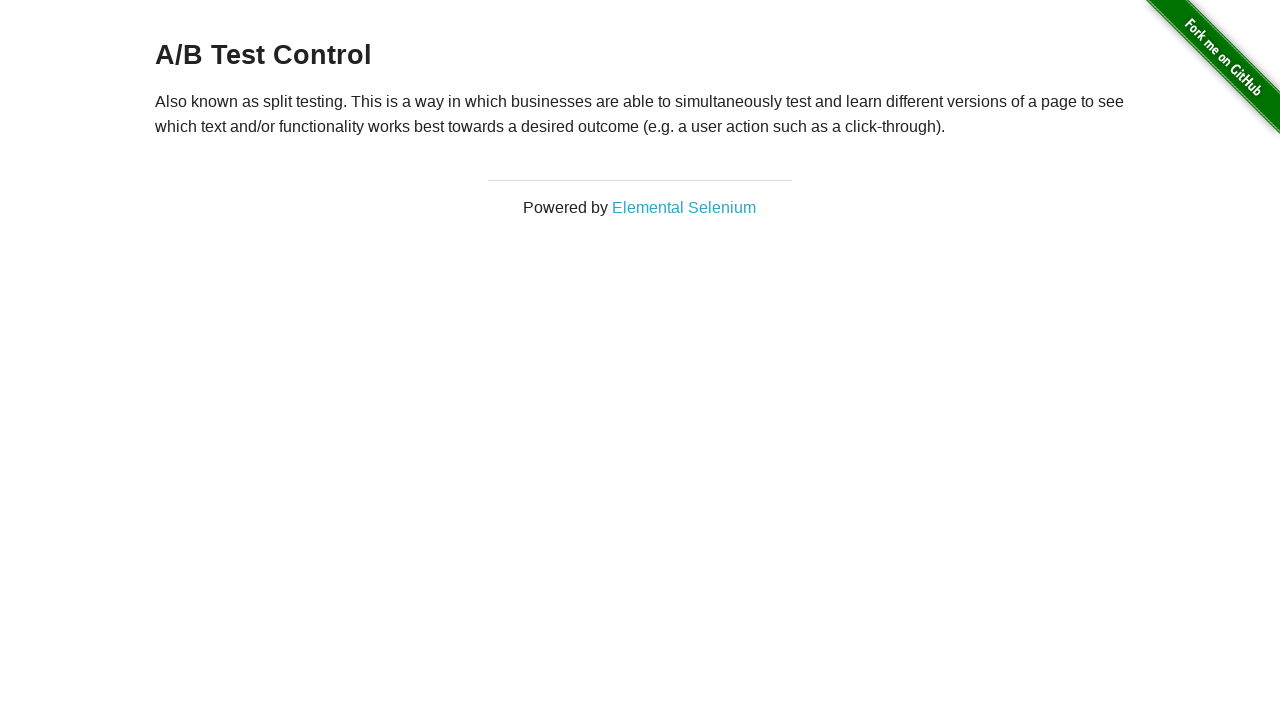

Reloaded page after adding opt-out cookie
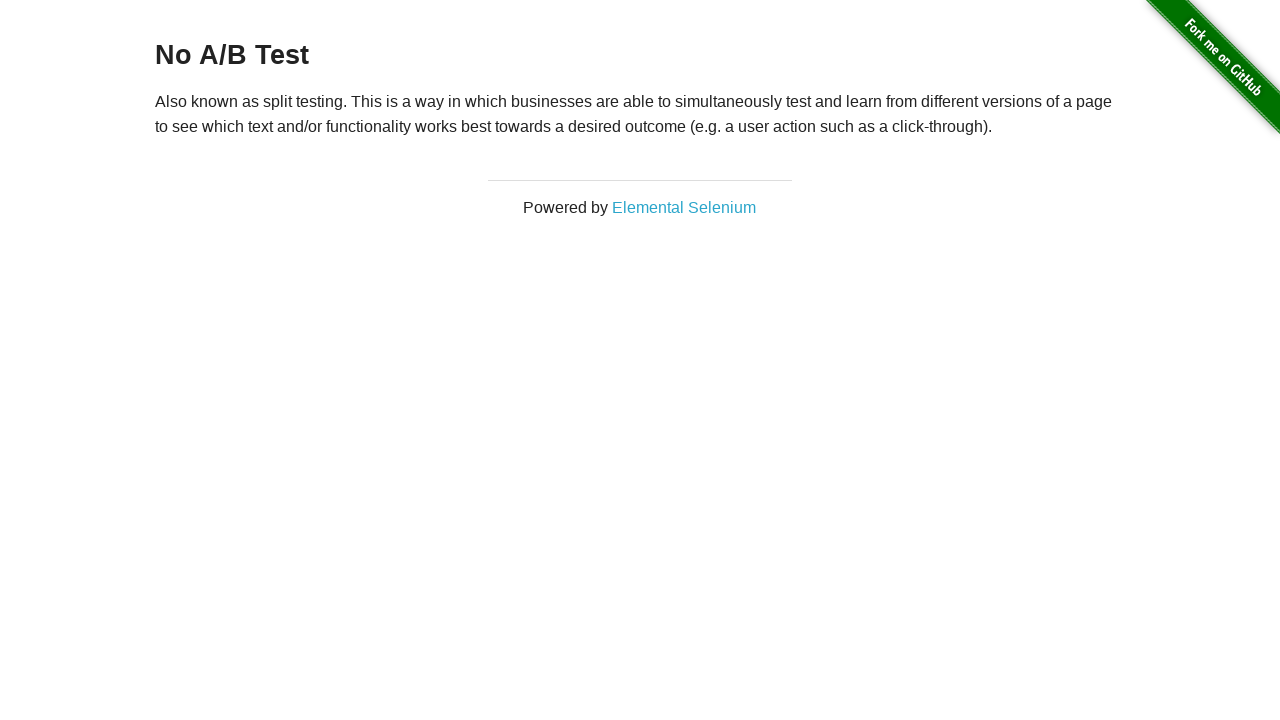

Waited for h3 heading to be visible after reload
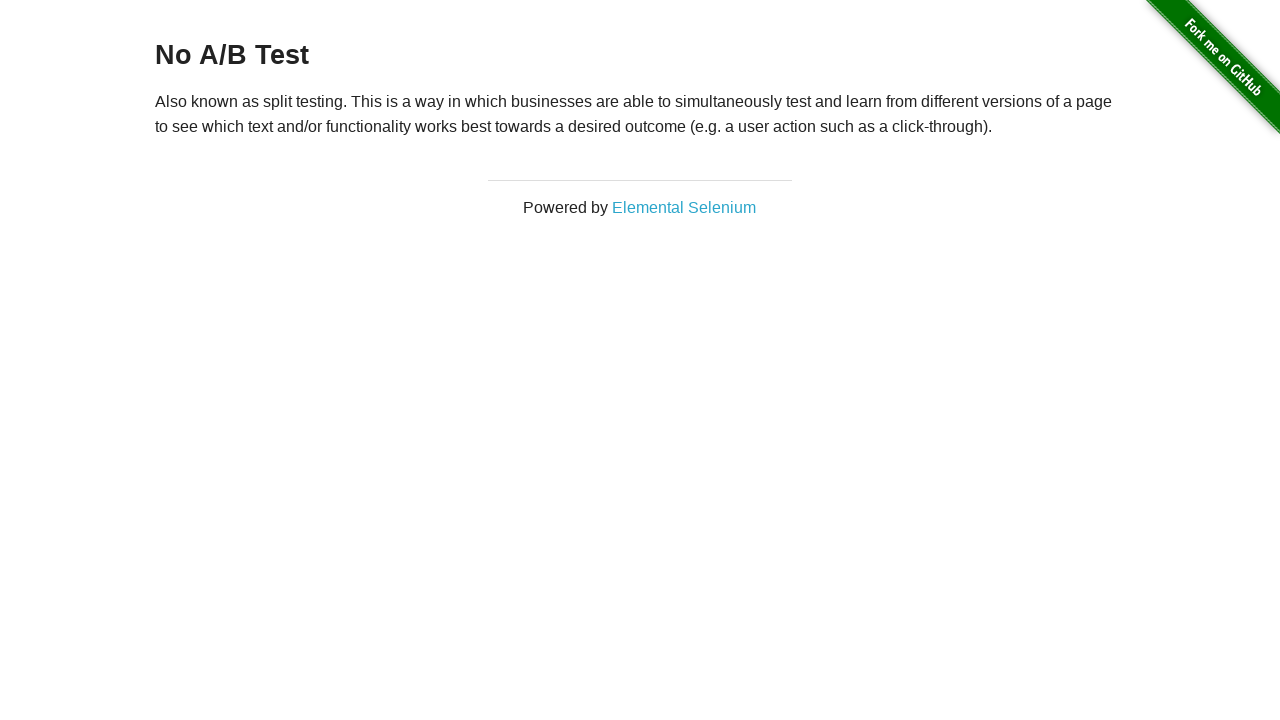

Verified opt-out: heading text is now 'No A/B Test'
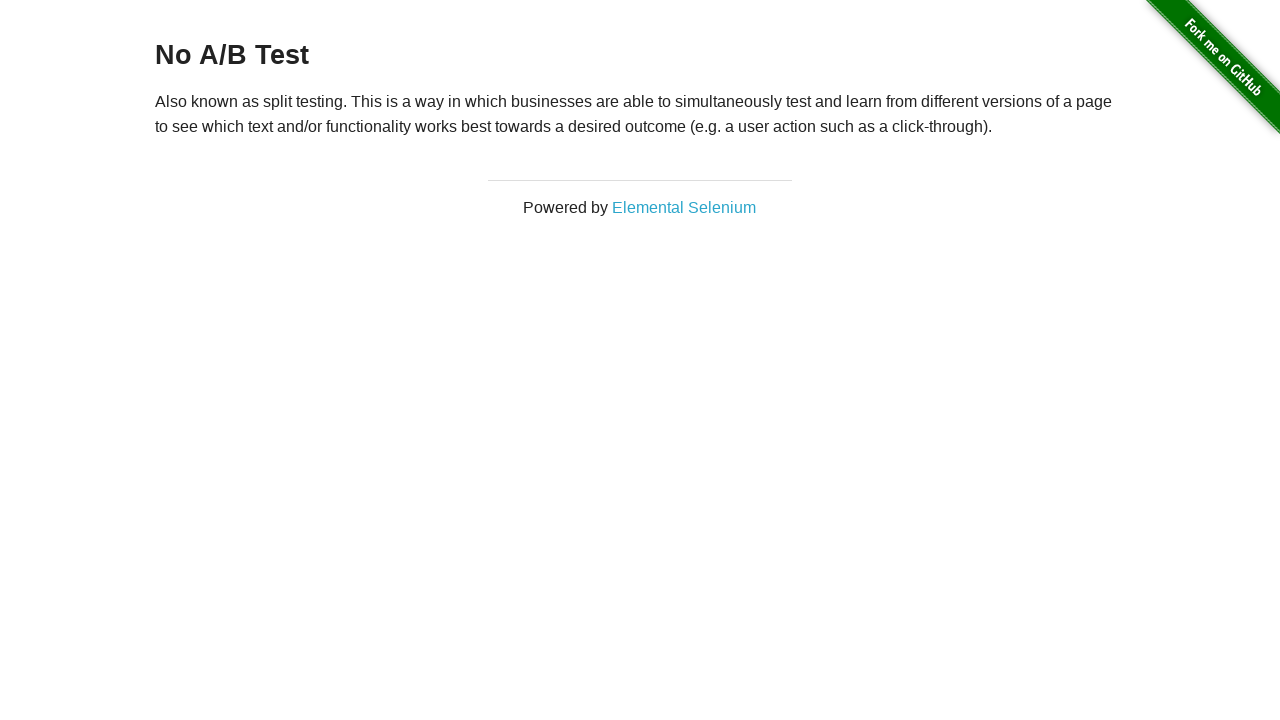

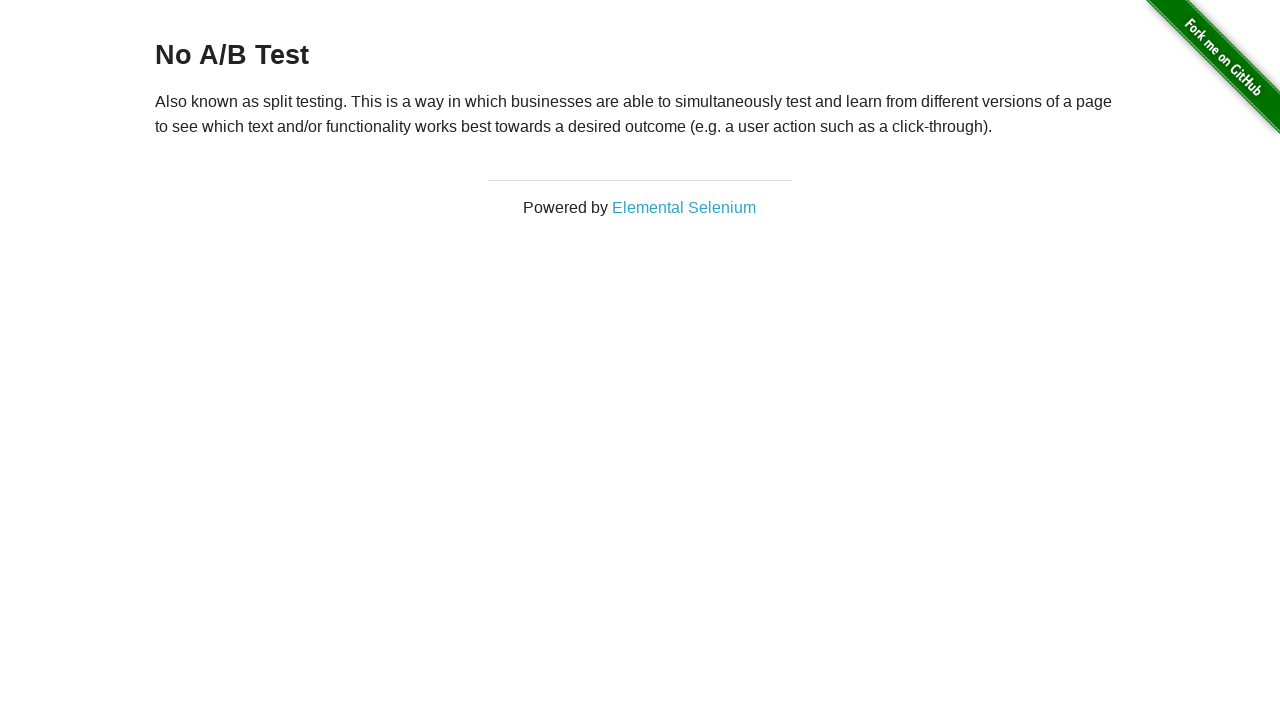